Tests date picker functionality by selecting dates using both direct input and calendar widget interaction

Starting URL: https://demo.automationtesting.in/Datepicker.html

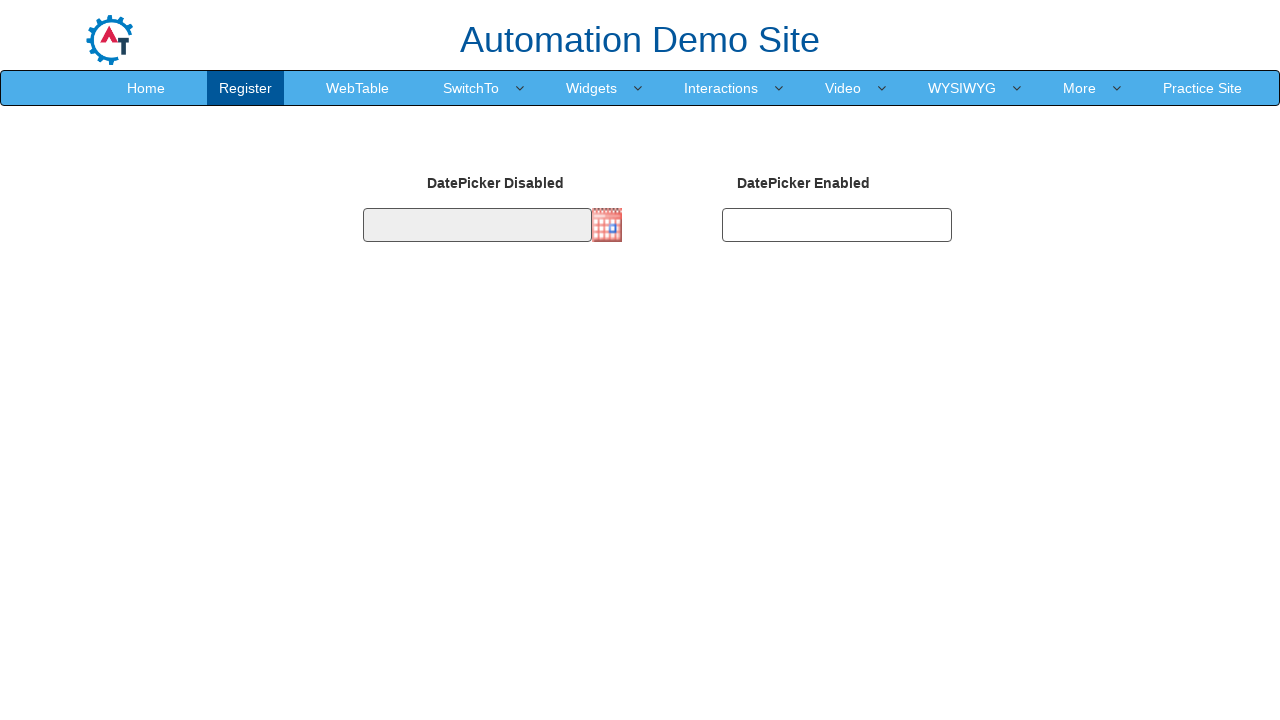

Filled second date picker with direct input '05/01/2023' on #datepicker2
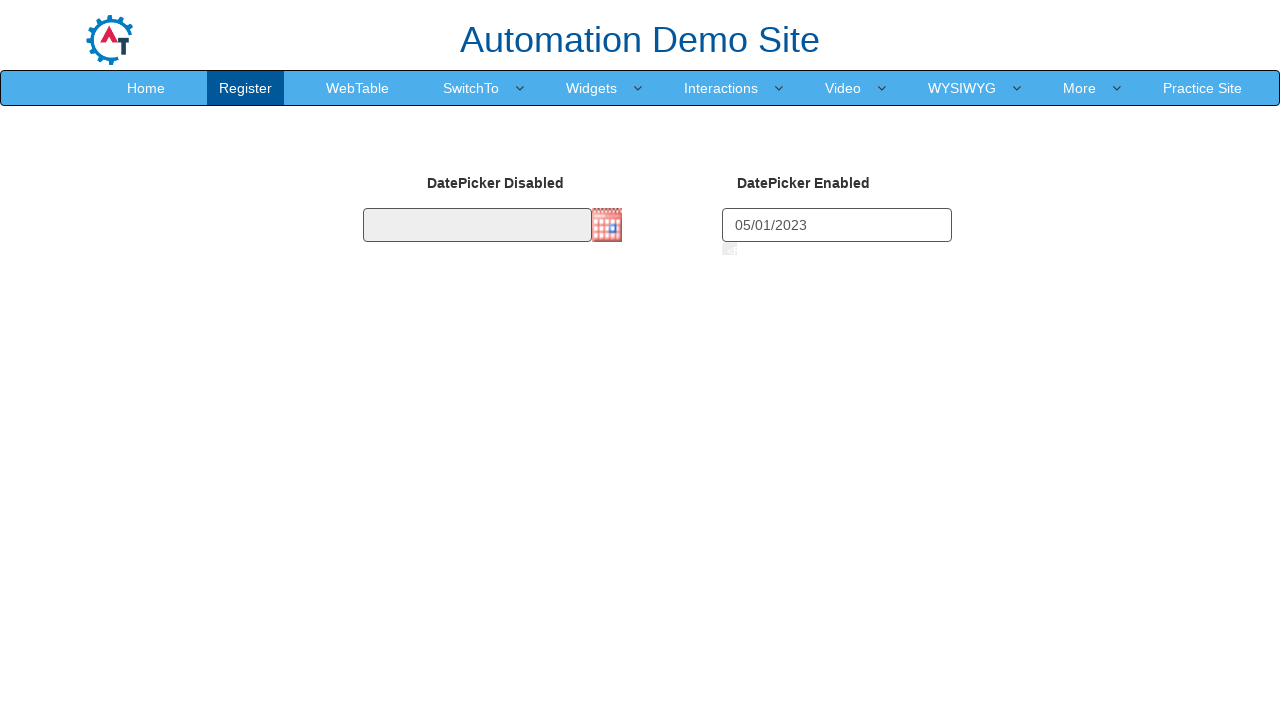

Pressed Enter to confirm date input
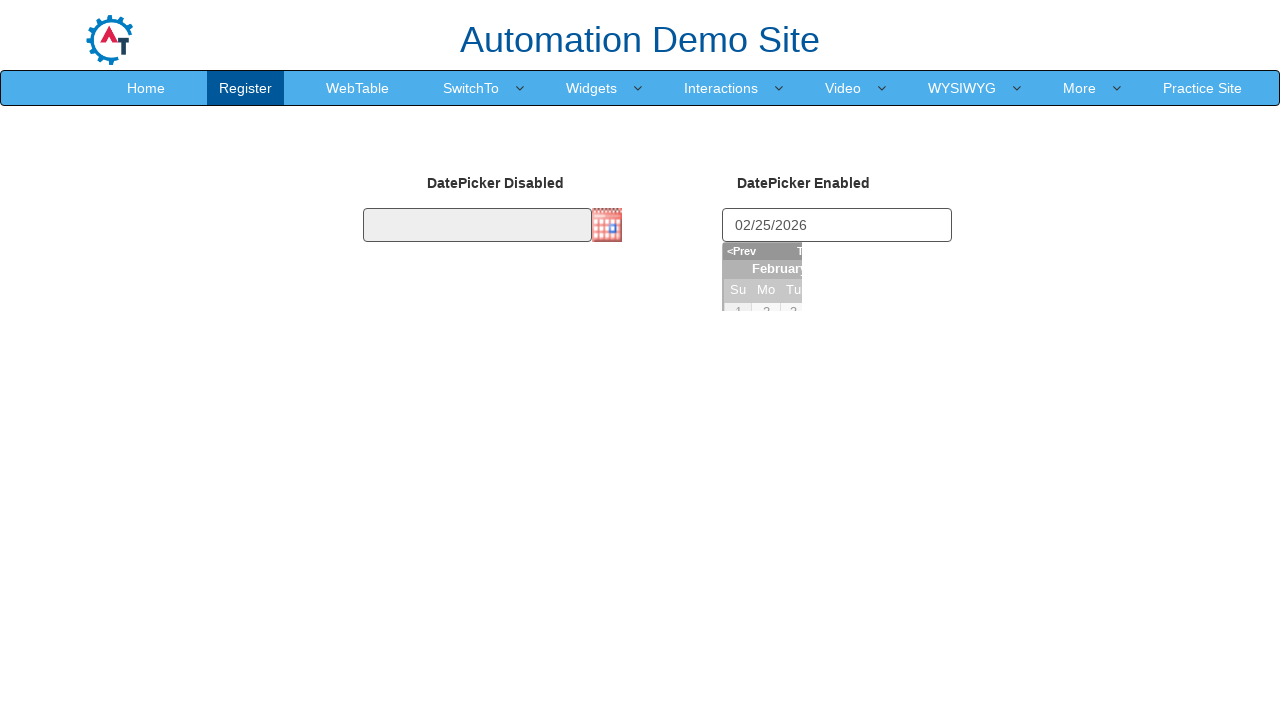

Clicked first date picker to open calendar widget at (477, 225) on #datepicker1
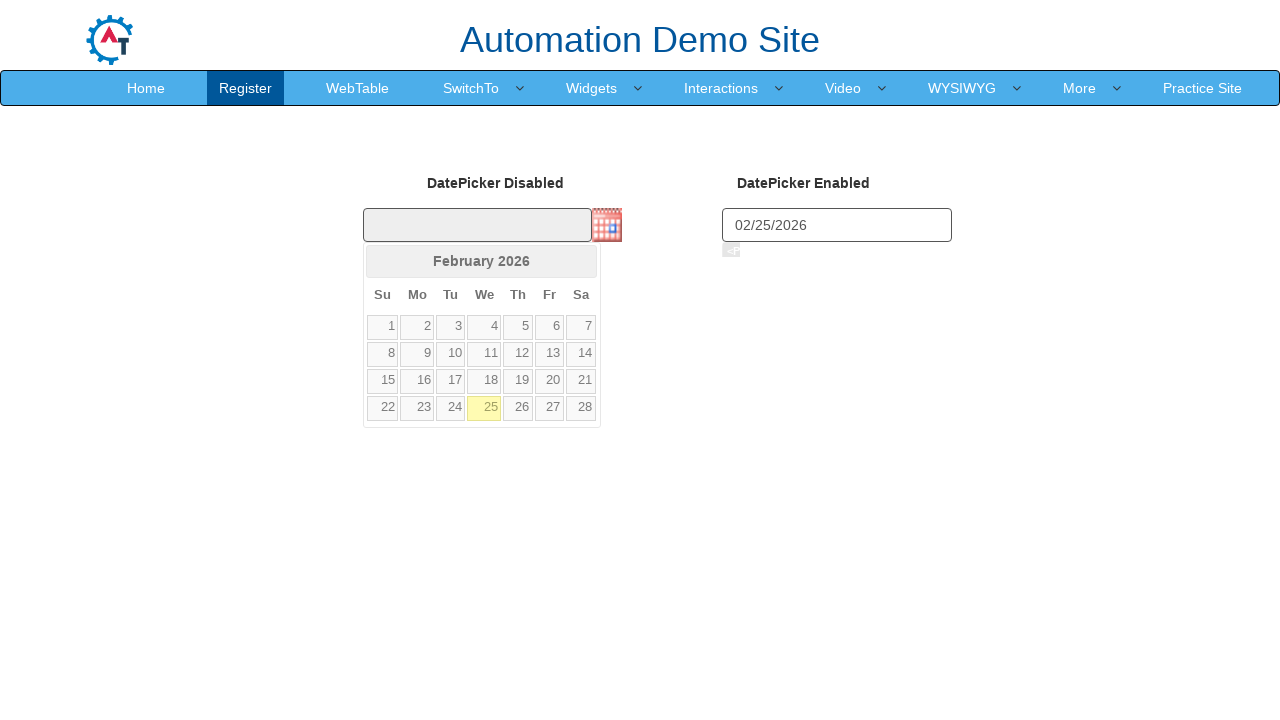

Clicked next month arrow in calendar to navigate to next month at (581, 261) on xpath=//*[@id='ui-datepicker-div']/div/a[2]/span
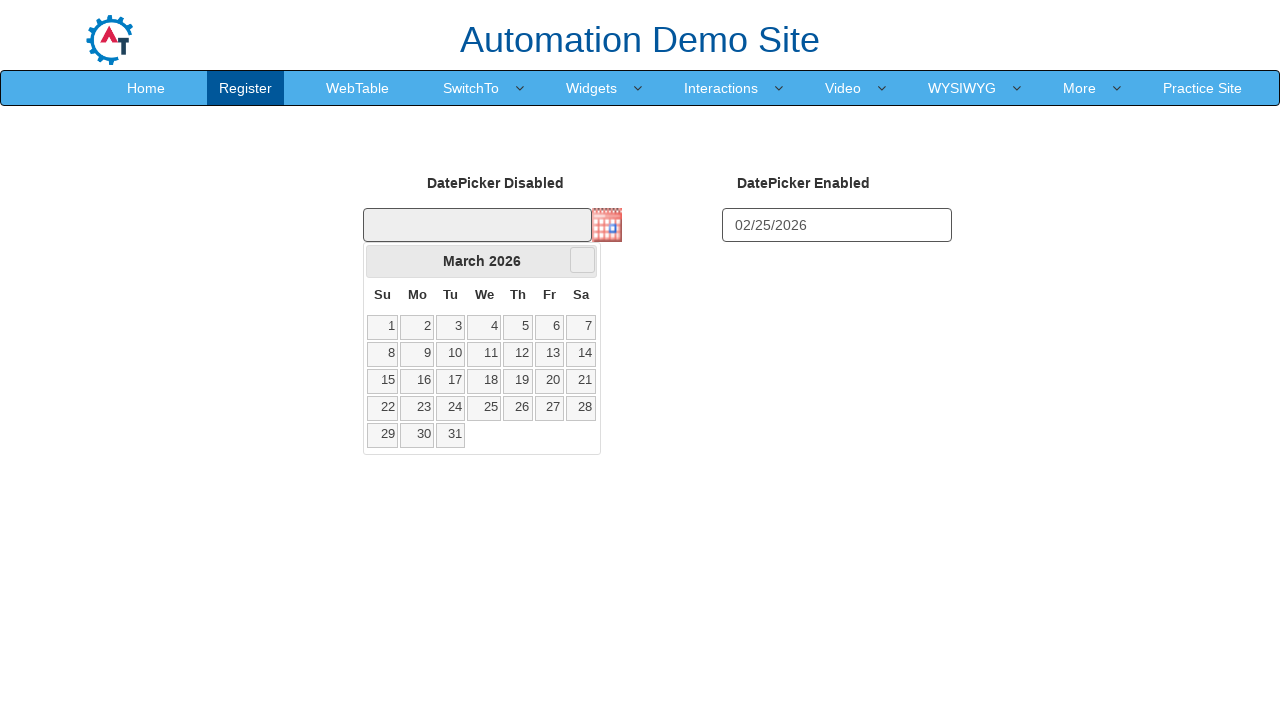

Selected day 7 from the calendar at (581, 327) on xpath=//a[contains(text(),'7')]
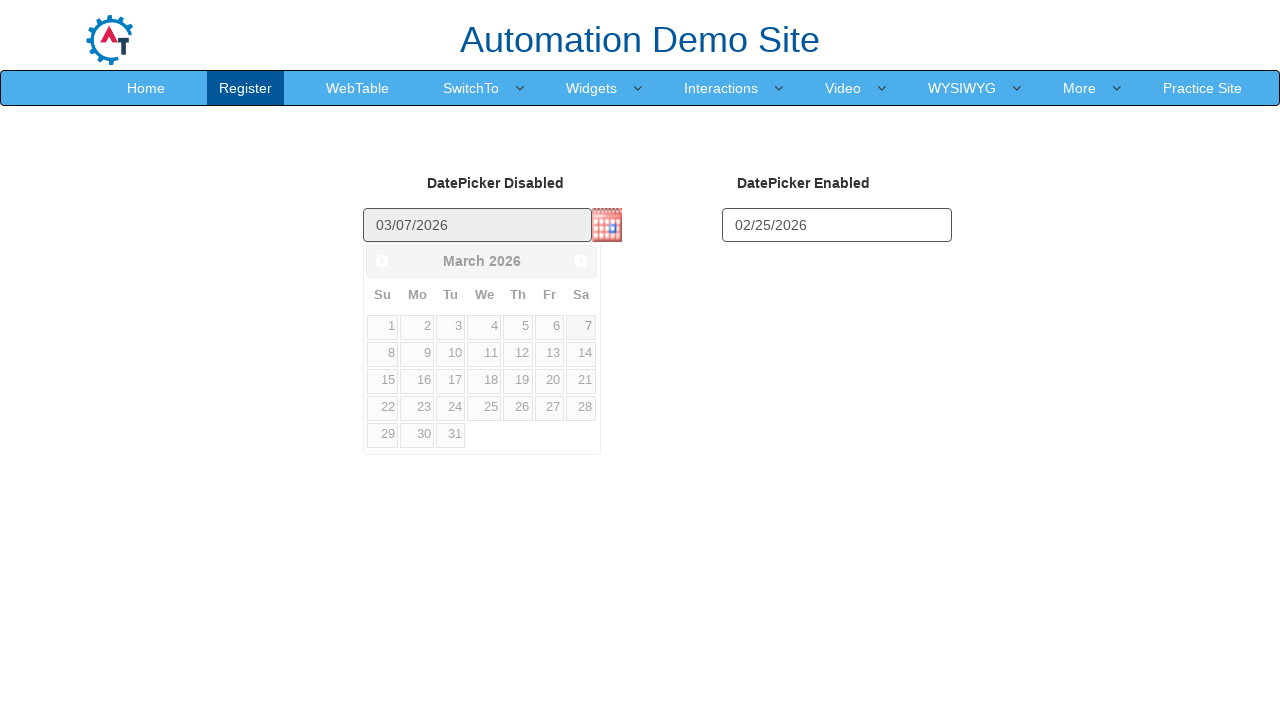

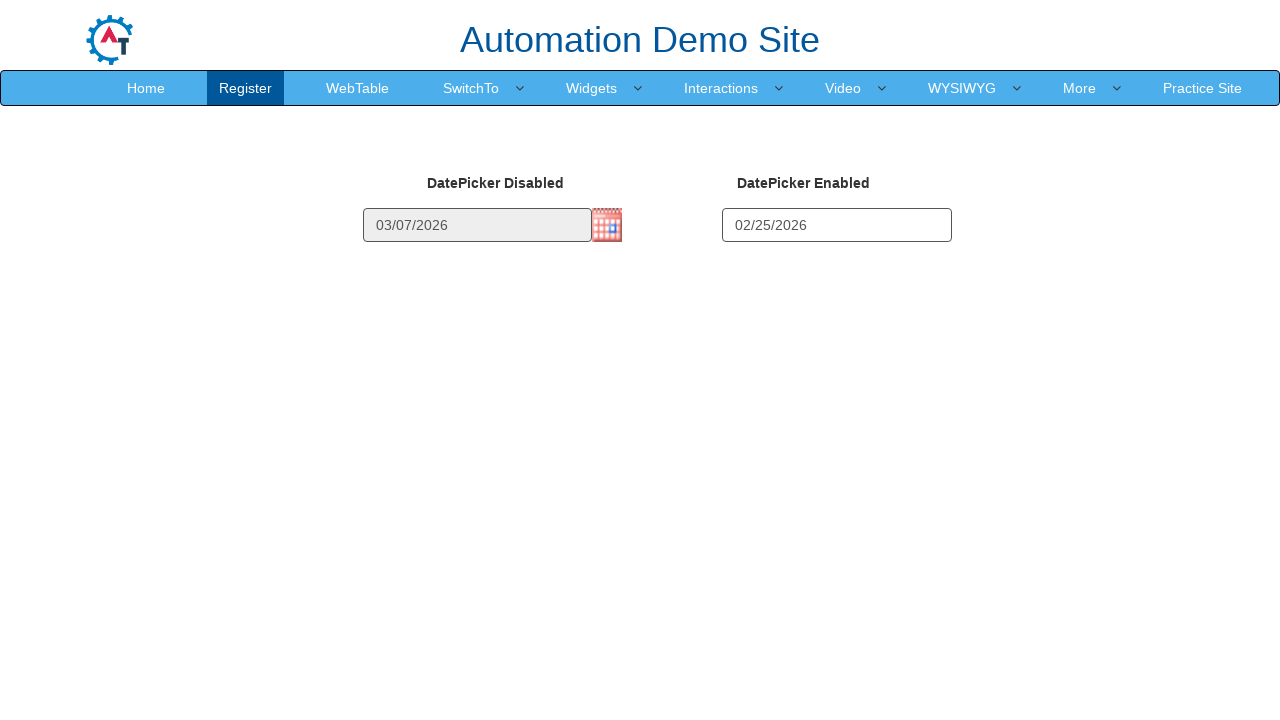